Tests handling of JavaScript alert dialogs by clicking a button that triggers an alert, verifying the alert message contains expected text, and accepting the dialog.

Starting URL: https://www.leafground.com/alert.xhtml

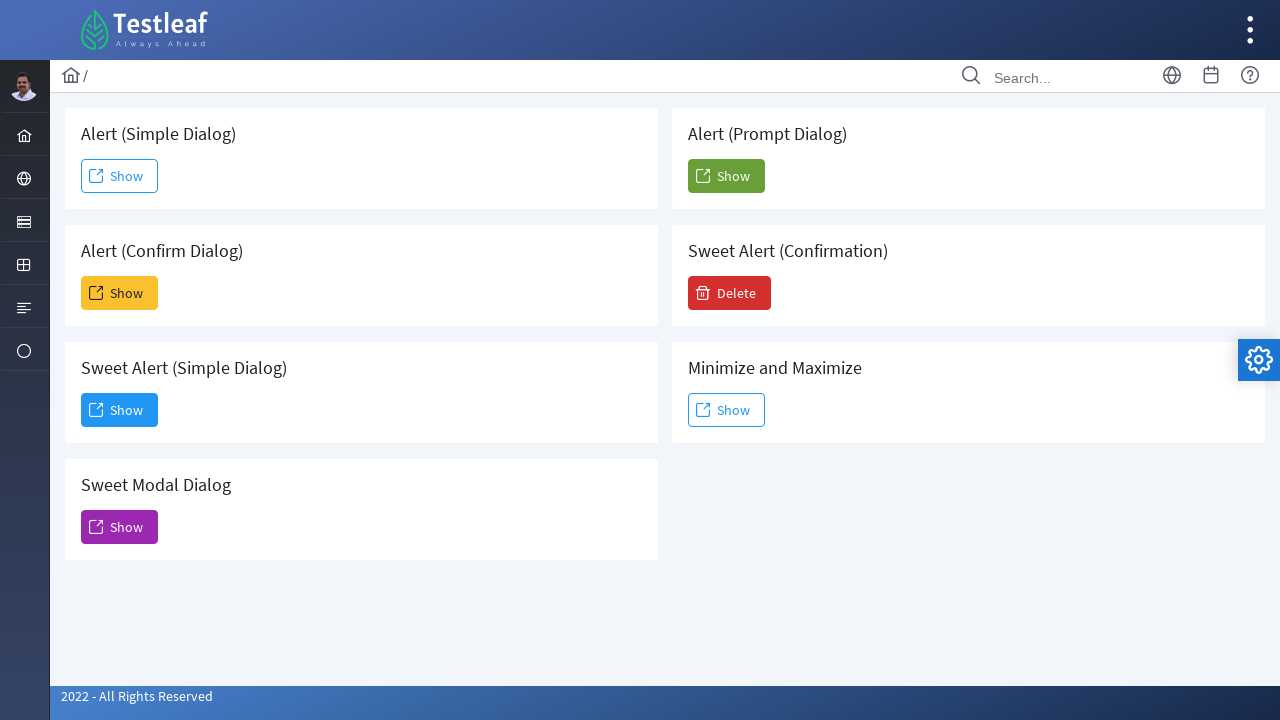

Set up dialog handler to capture and accept alert
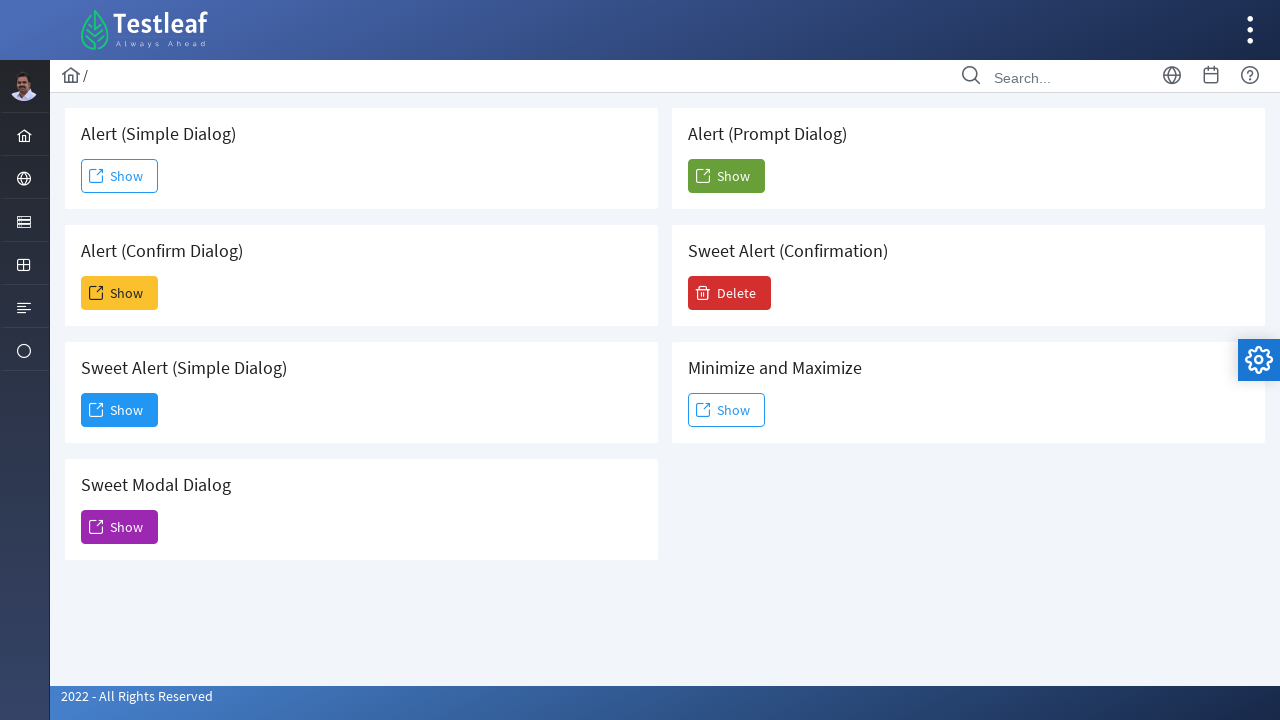

Clicked the 6th 'Show' button to trigger alert dialog at (726, 410) on internal:text="Show"s >> nth=5
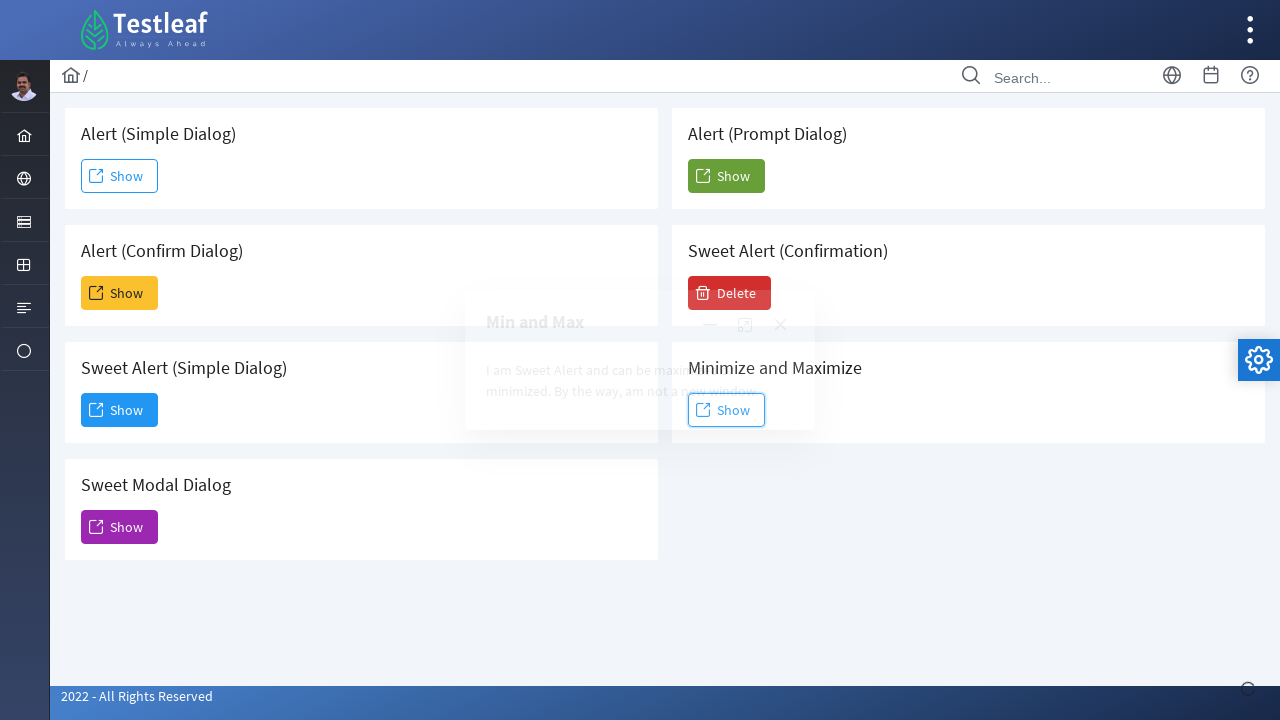

Waited for dialog handler to complete and alert to be accepted
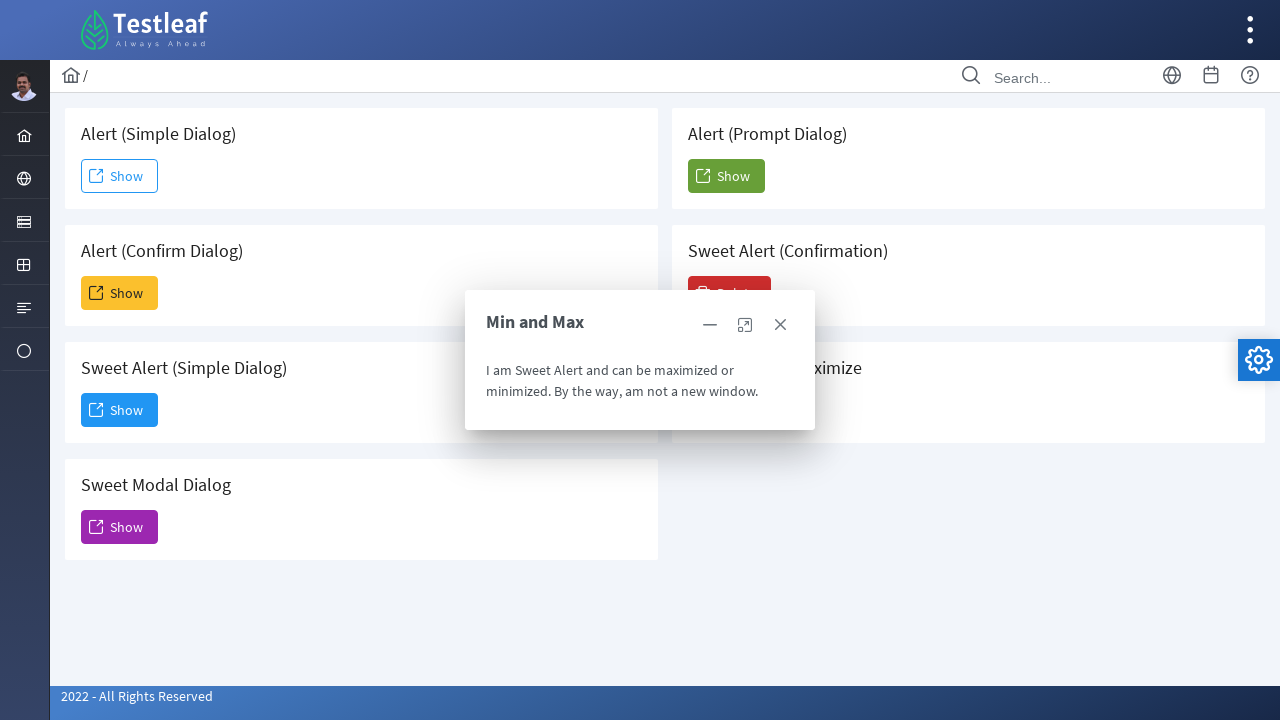

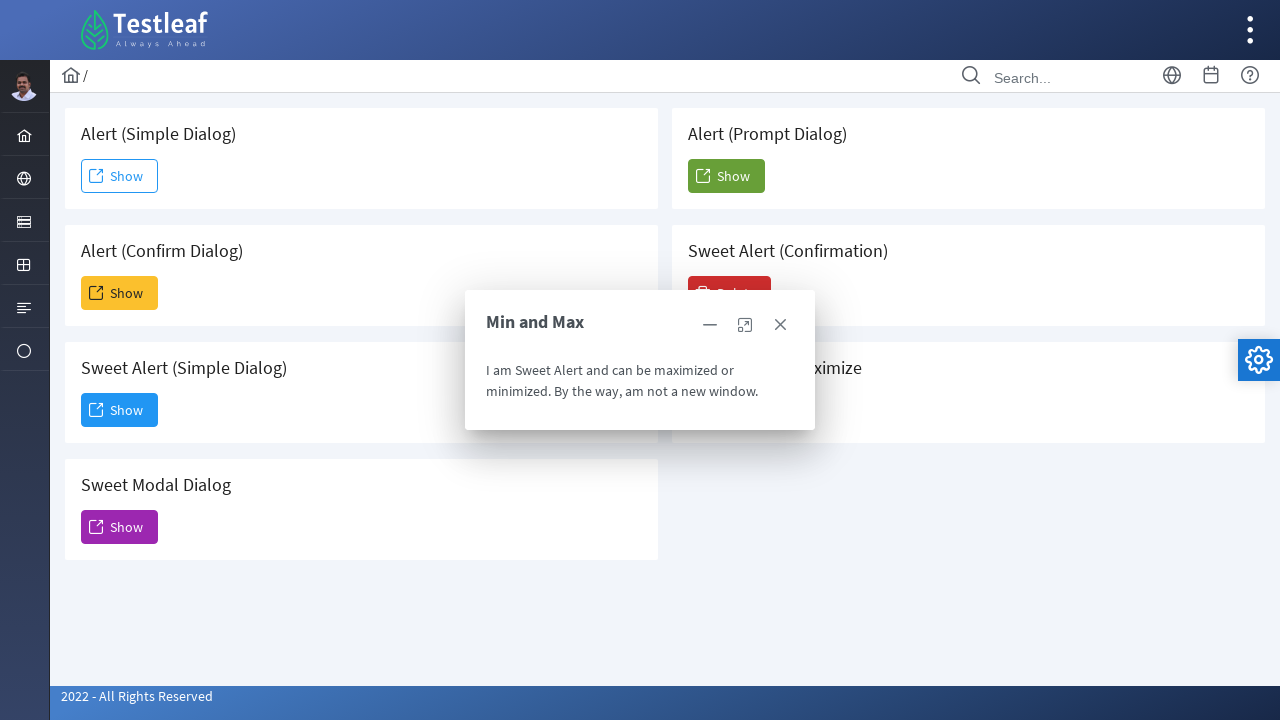